Tests that clicking "Get a sandbox with sample data" in Settings opens a popup window

Starting URL: https://developer.microsoft.com/en-us/graph/graph-explorer

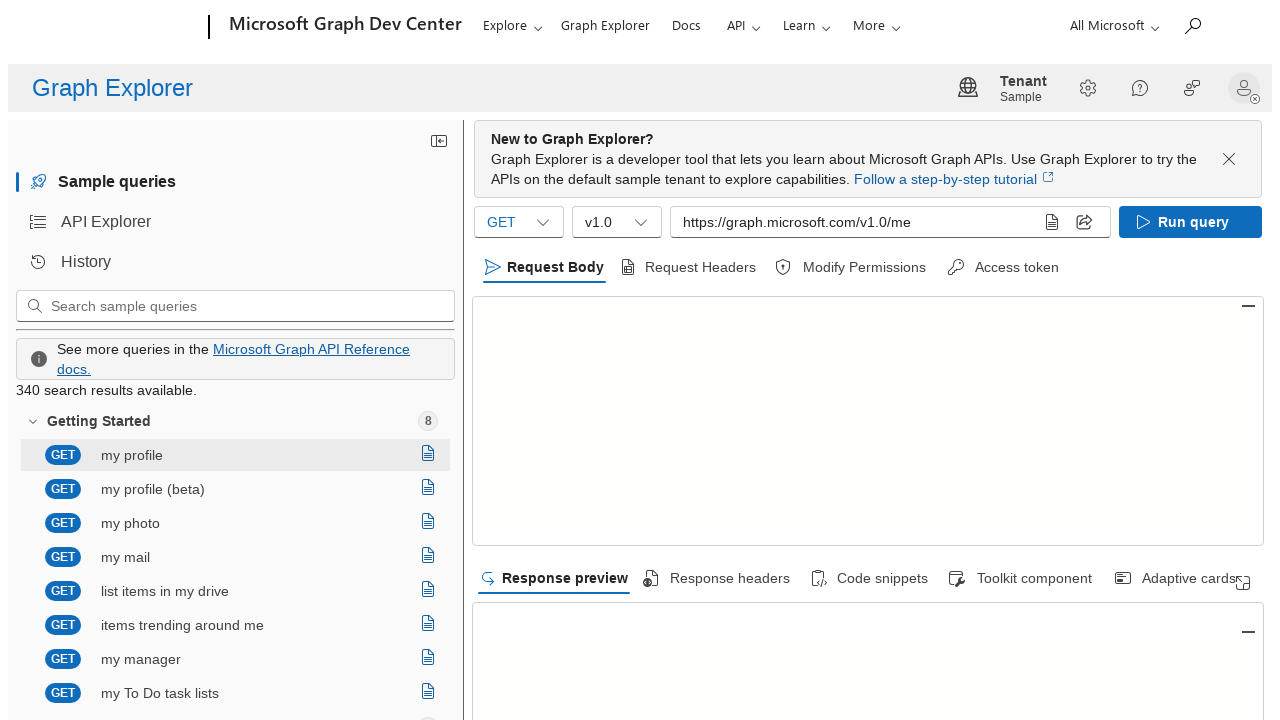

Navigated to Graph Explorer home page
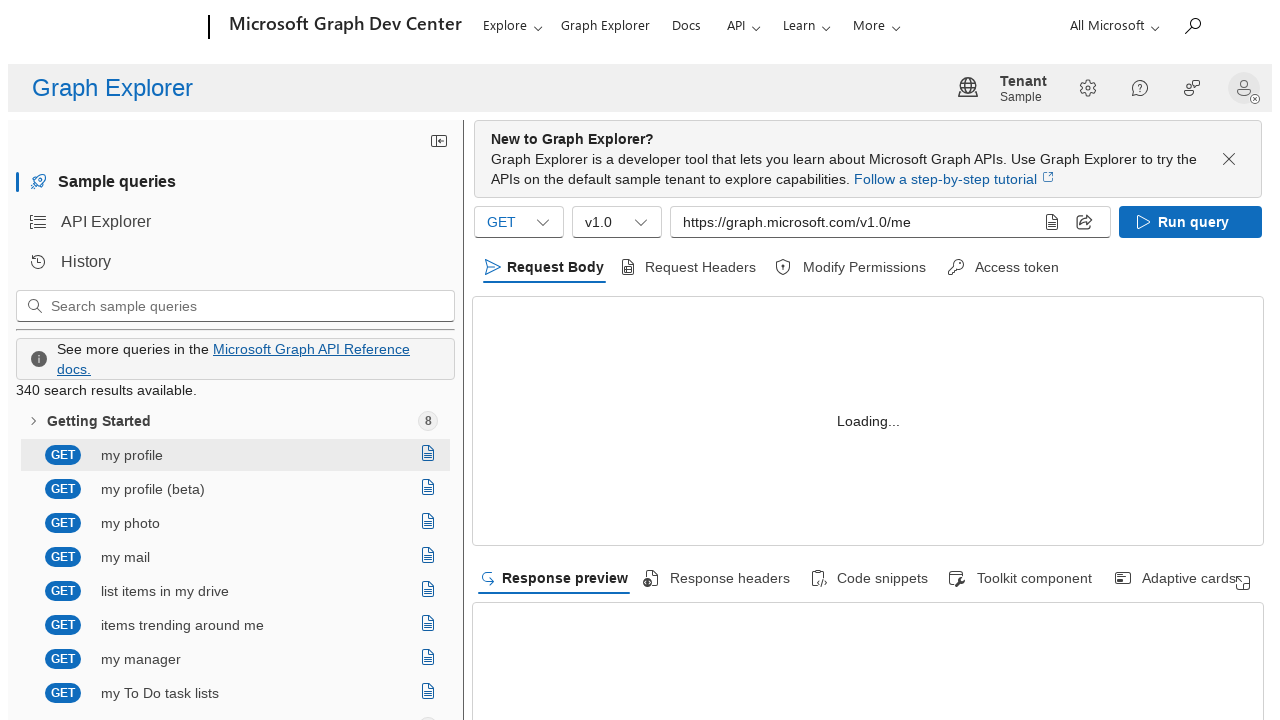

Clicked Settings button at (1088, 88) on [aria-label="Settings"]
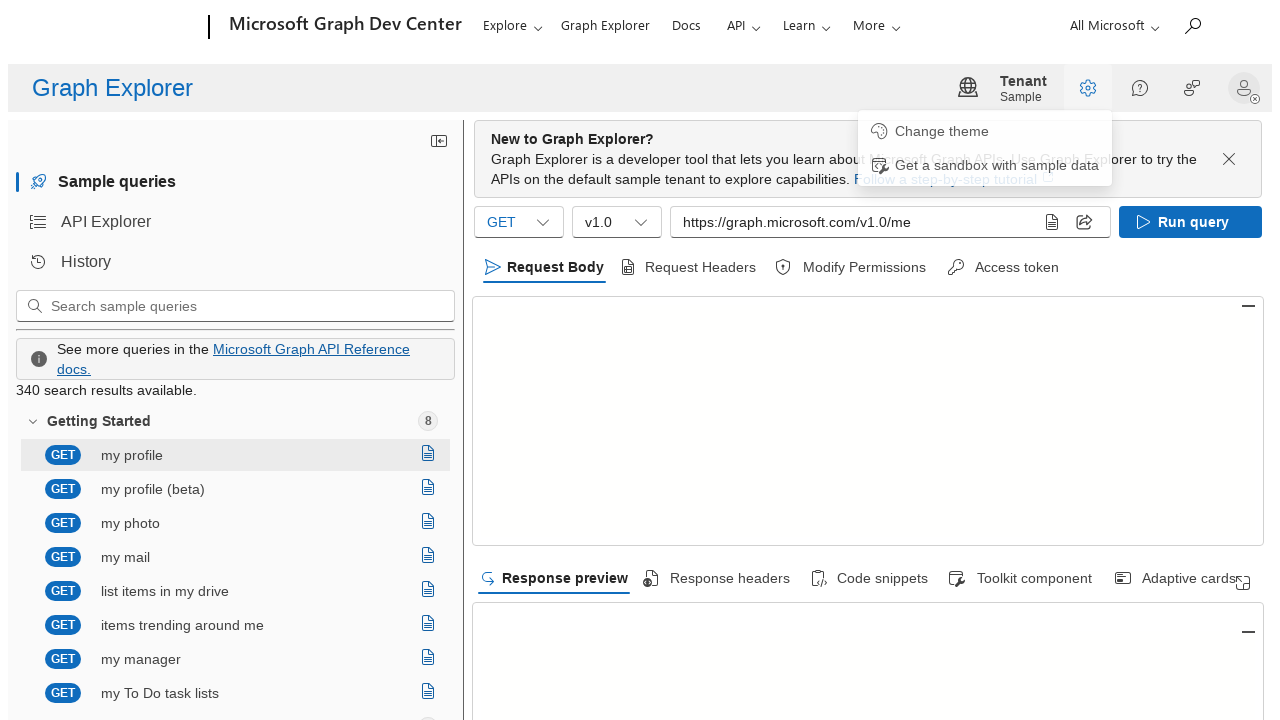

Clicked 'Get a sandbox with sample data' link at (997, 167) on text=Get a sandbox with sample data
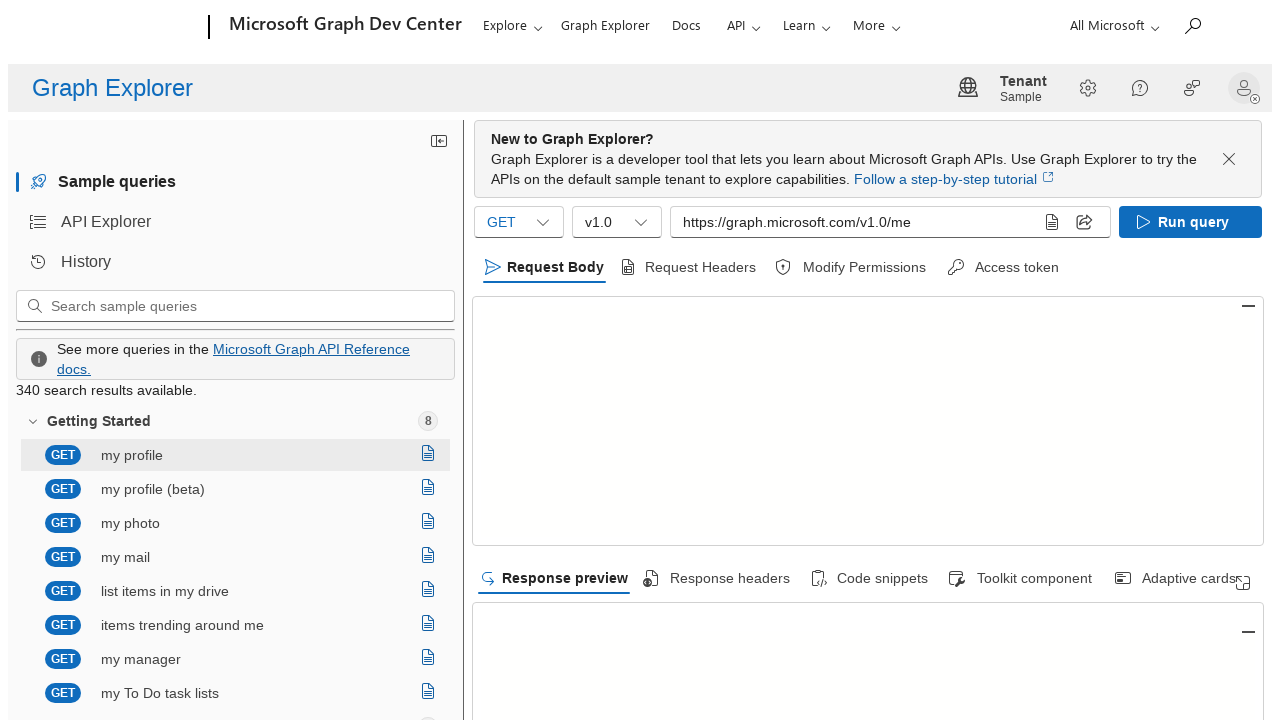

Popup window opened successfully
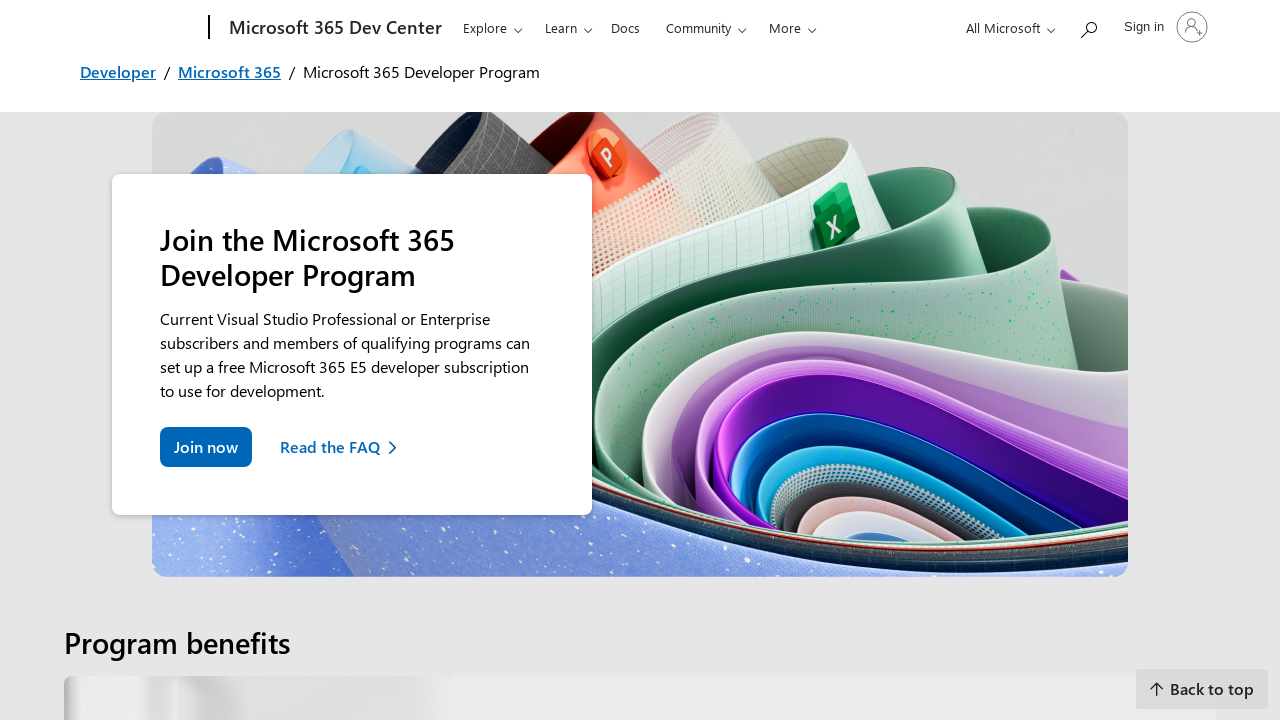

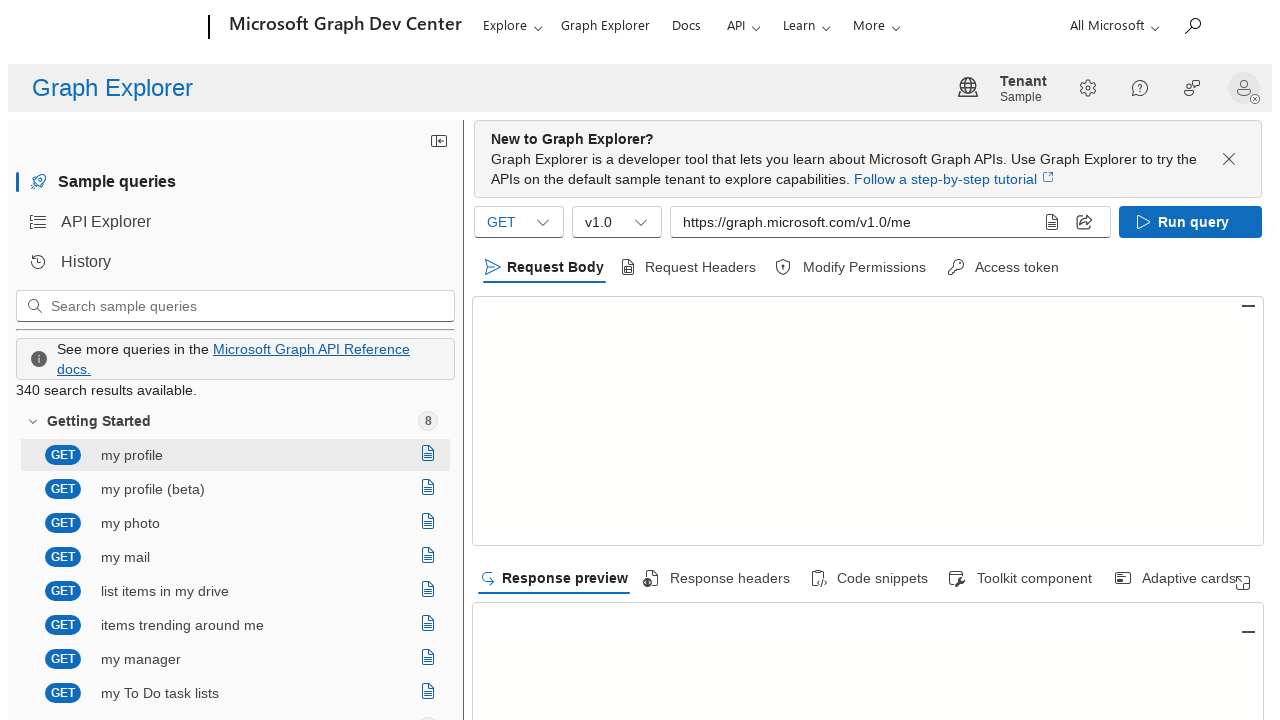